Tests dropdown functionality by selecting "Apple" from a single-select dropdown and selecting multiple superhero options (Supergirl, Iron Man, Batwoman) from a multi-select dropdown

Starting URL: https://letcode.in/dropdowns

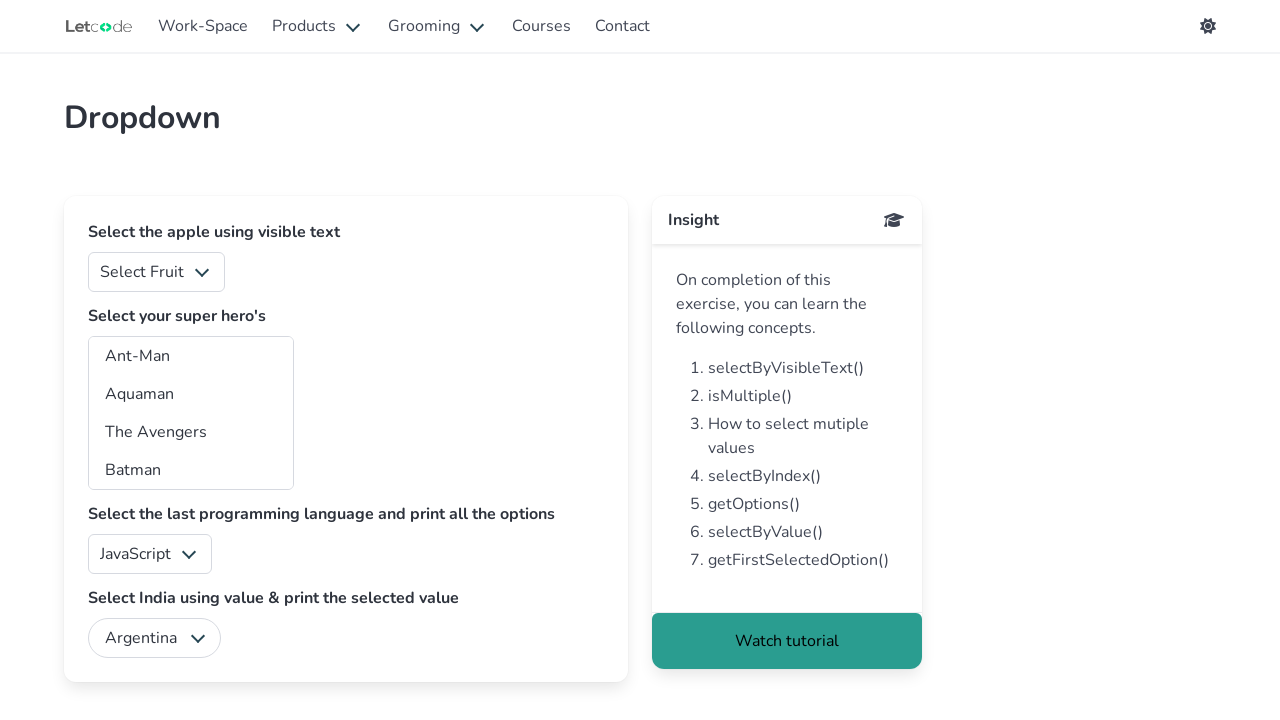

Navigated to dropdown test page
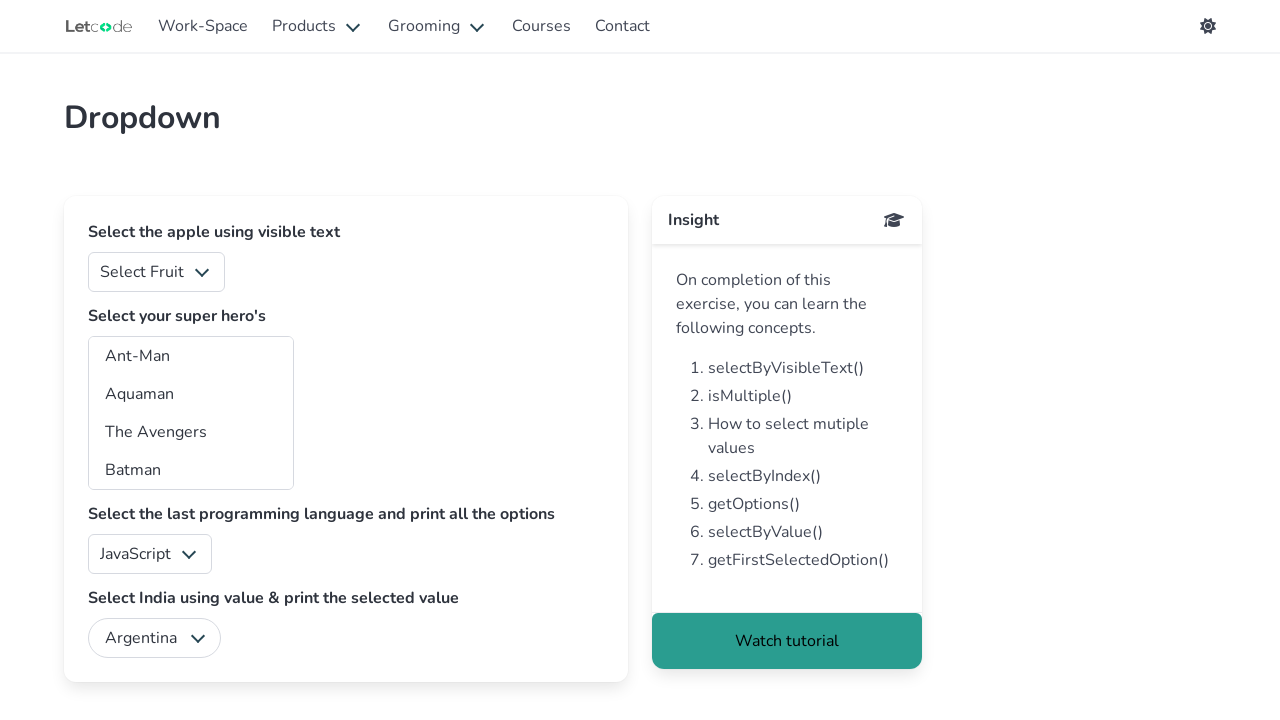

Selected 'Apple' from single-select fruits dropdown on #fruits
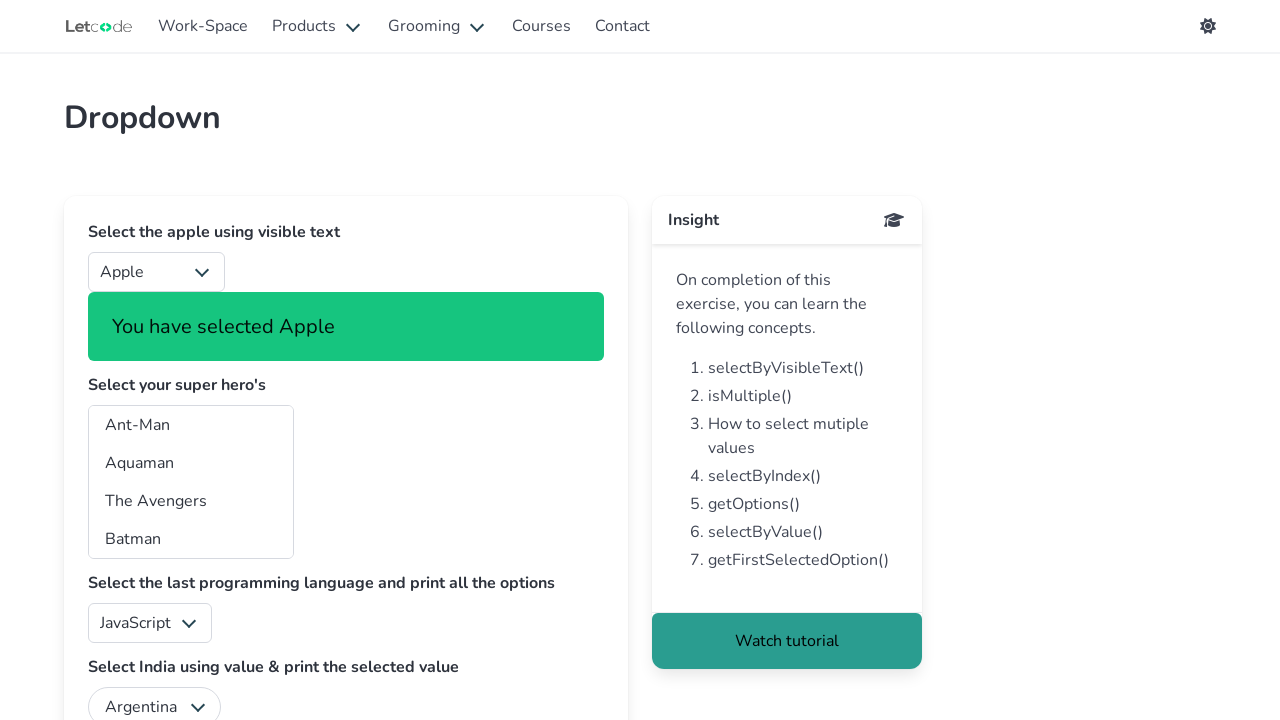

Selected 'Supergirl' from multi-select superheros dropdown on #superheros
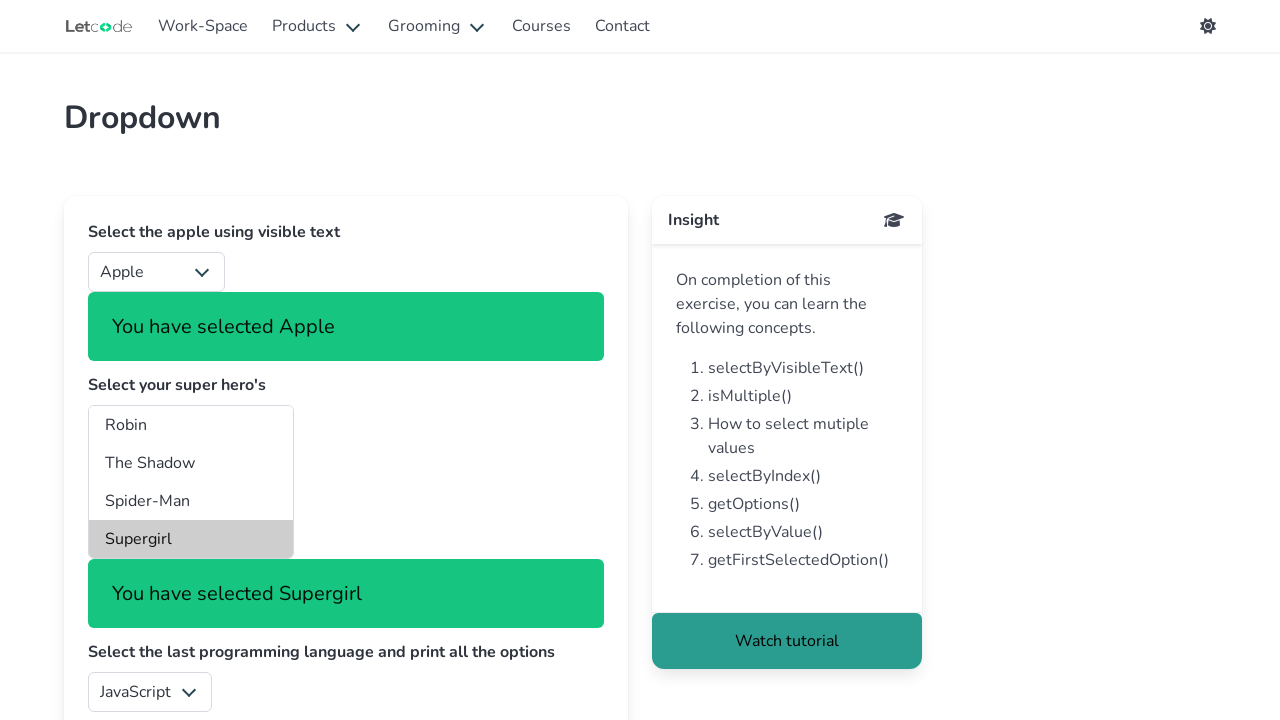

Selected 'Iron Man' from multi-select superheros dropdown on #superheros
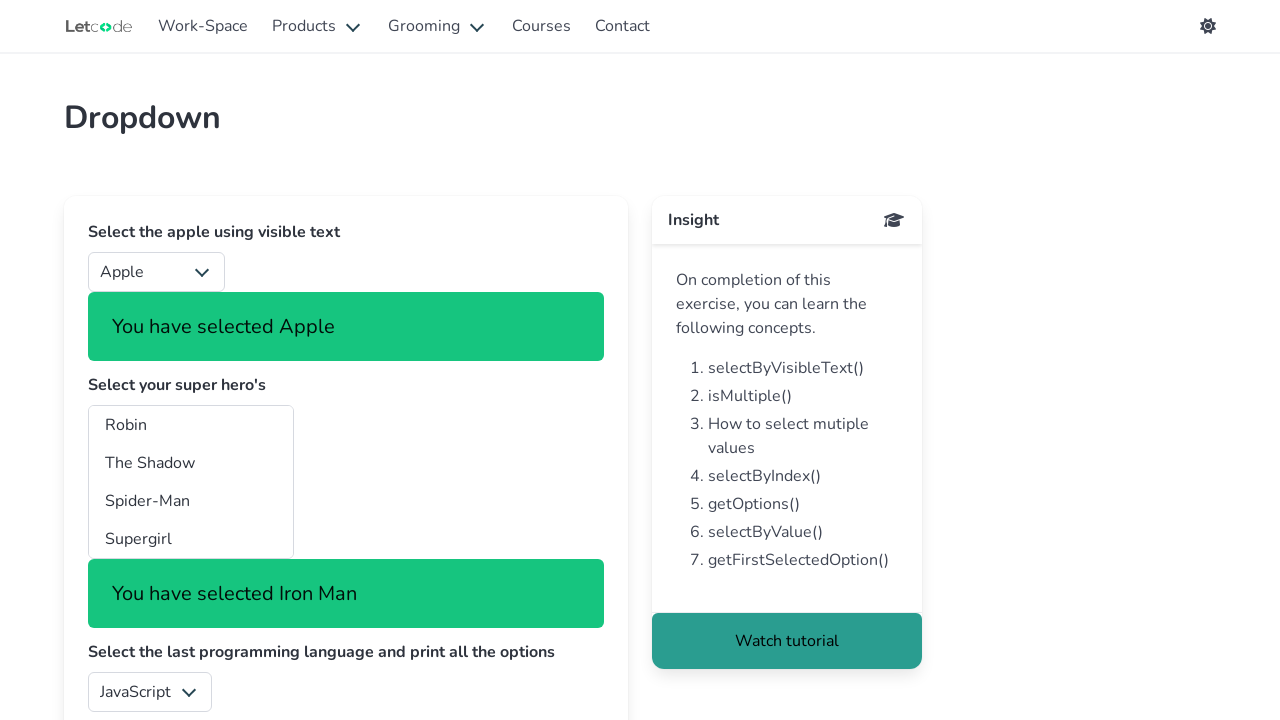

Selected 'Batwoman' from multi-select superheros dropdown on #superheros
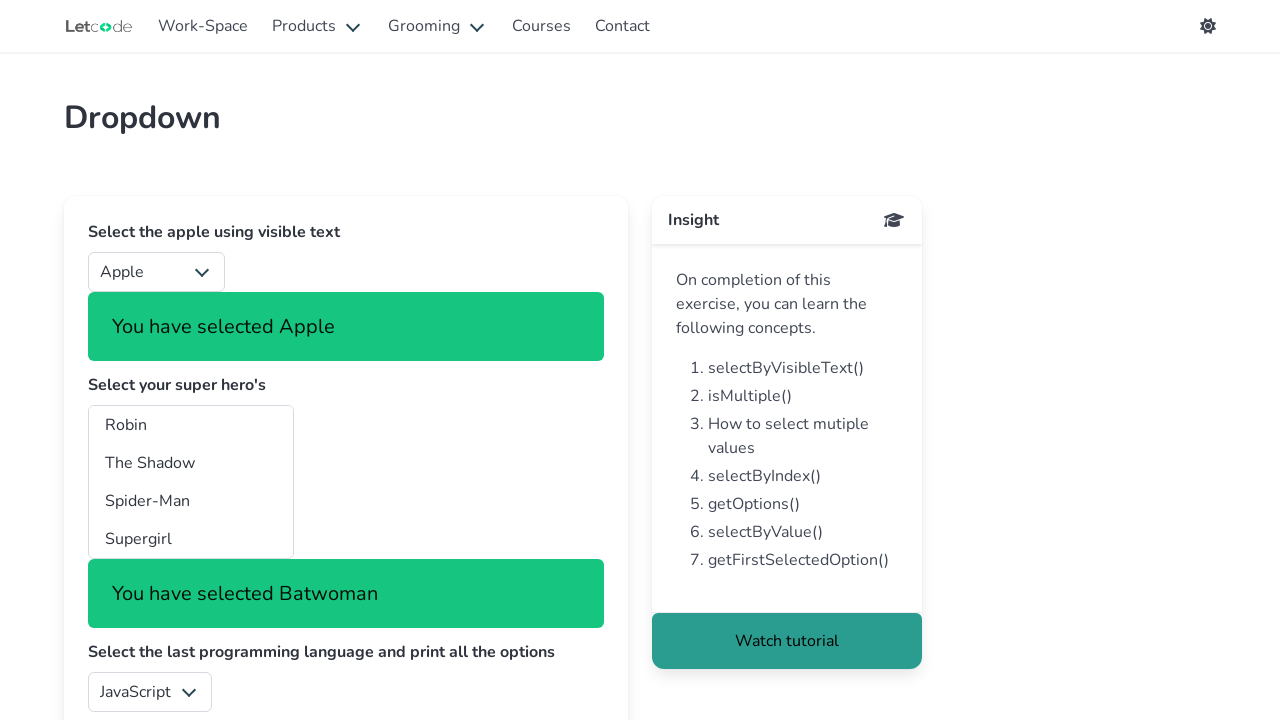

Waited 500ms for selections to be registered
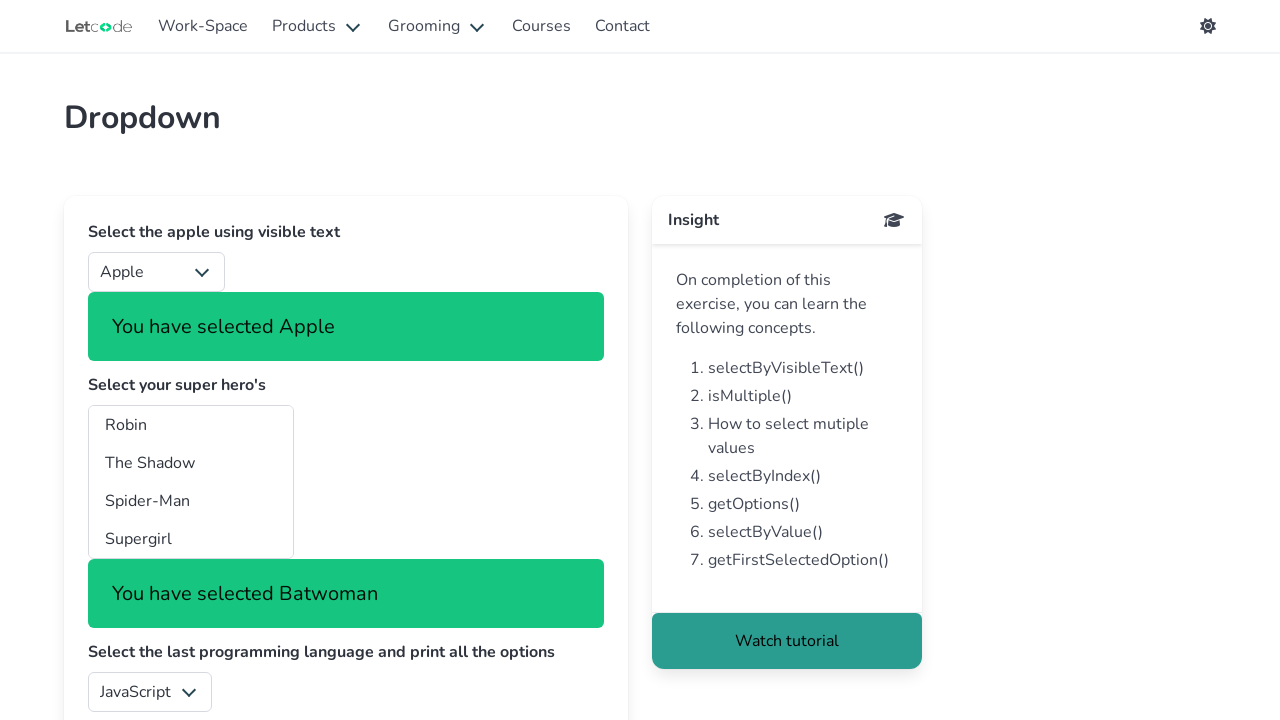

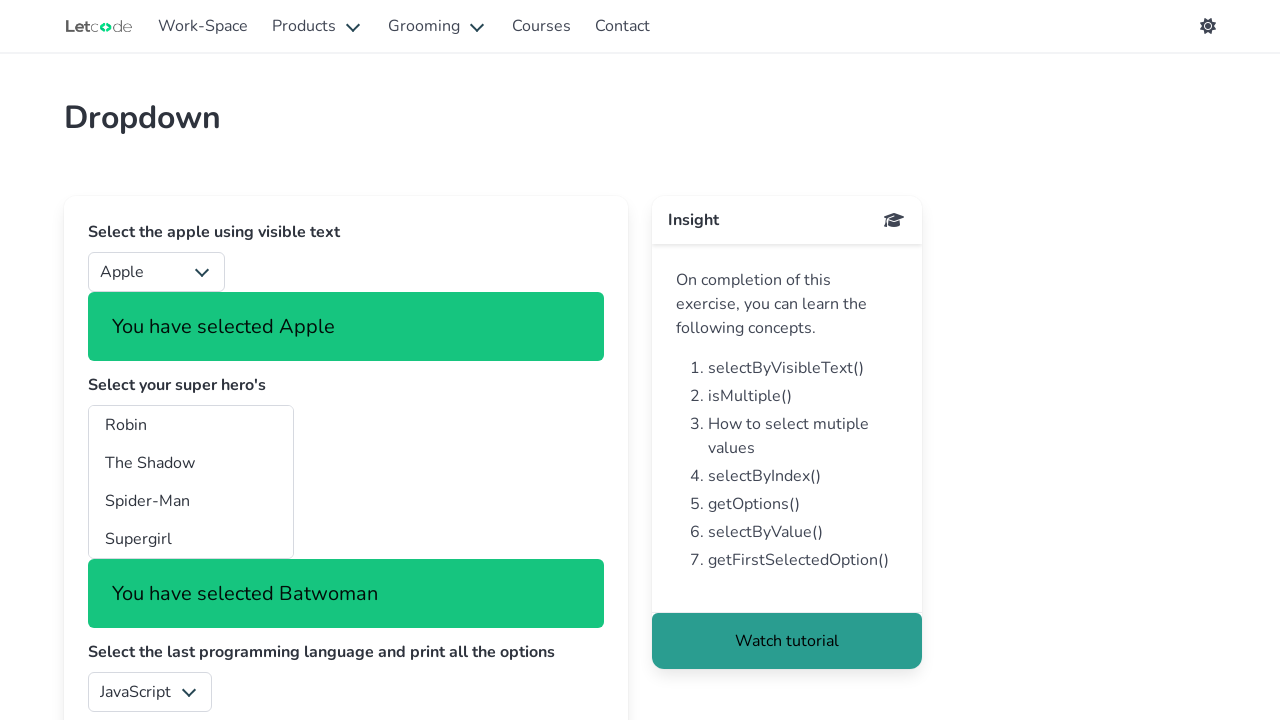